Tests the complete flight booking flow on BlazeDemo by selecting departure and destination cities, choosing a flight, filling in passenger and payment details, and verifying the confirmation page.

Starting URL: https://blazedemo.com/

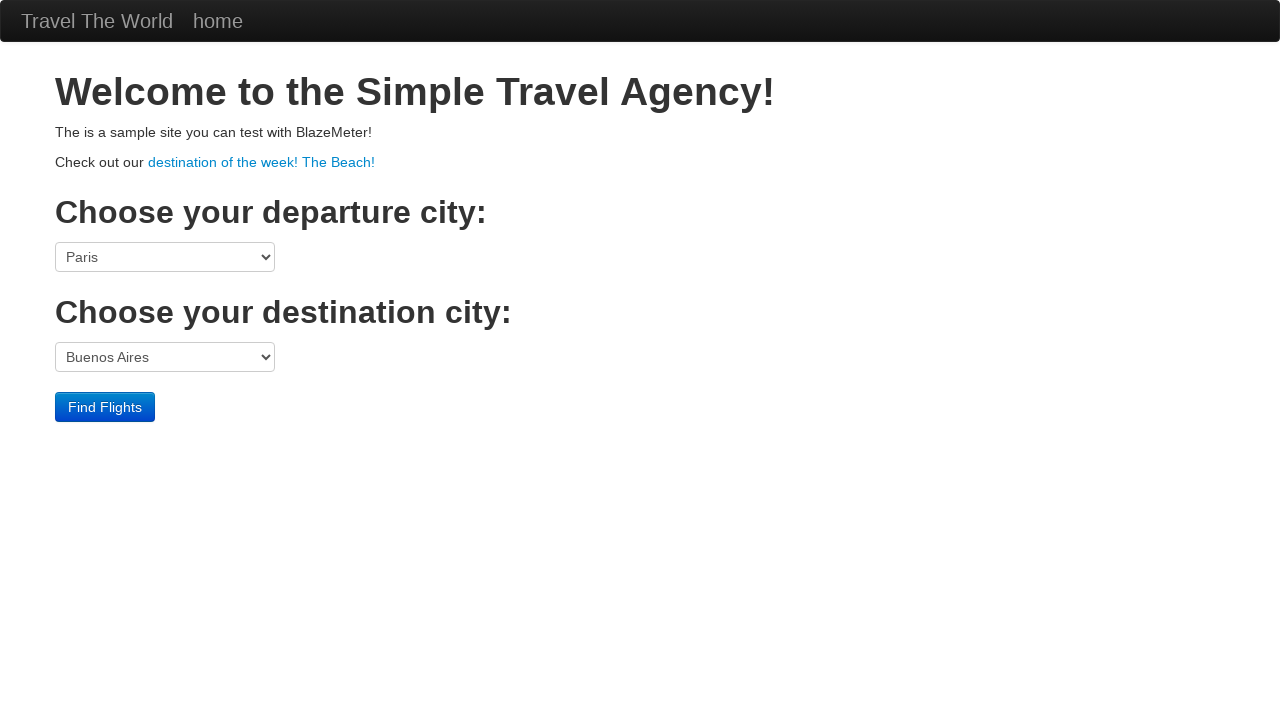

Clicked departure city dropdown at (165, 257) on select[name='fromPort']
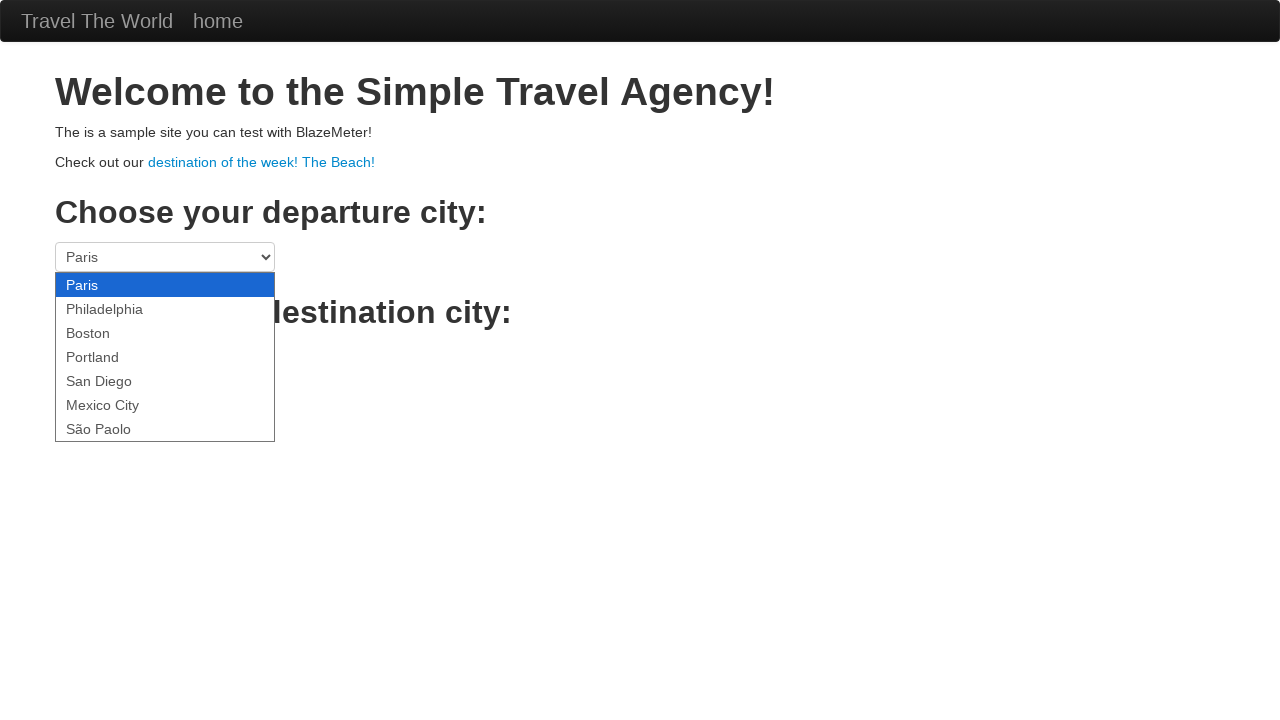

Selected Philadelphia as departure city on select[name='fromPort']
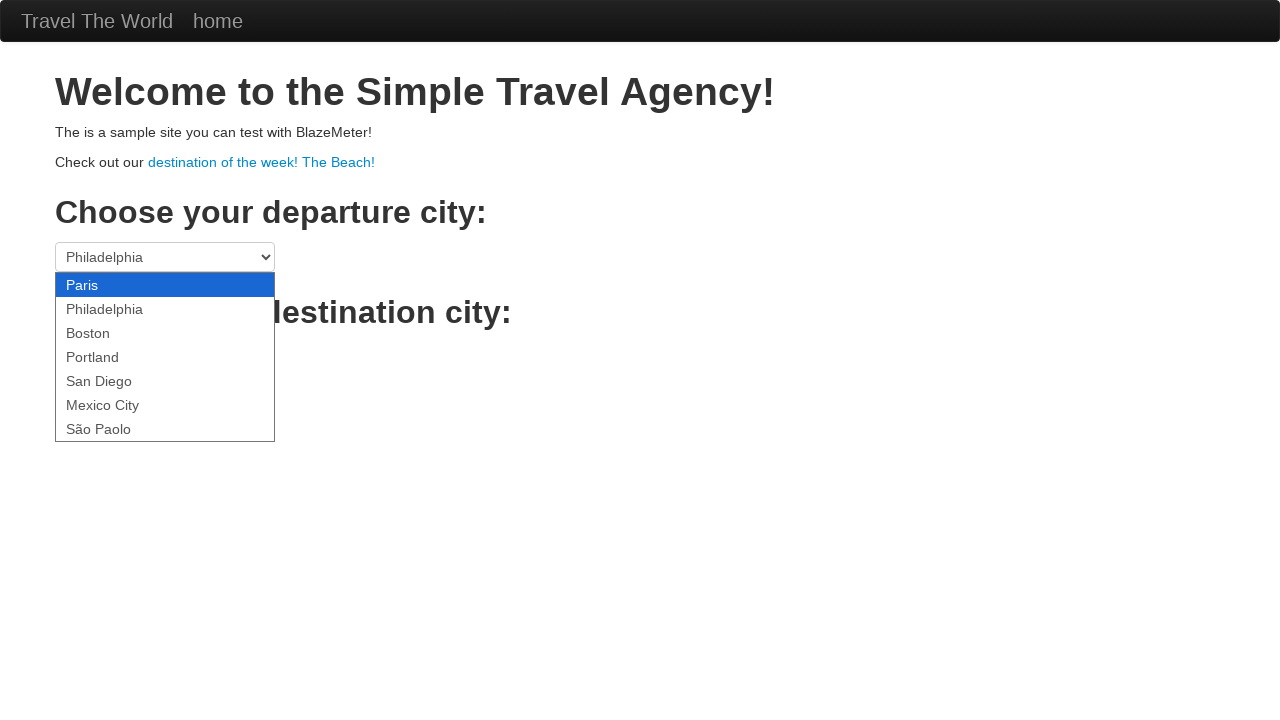

Clicked destination city dropdown at (165, 357) on select[name='toPort']
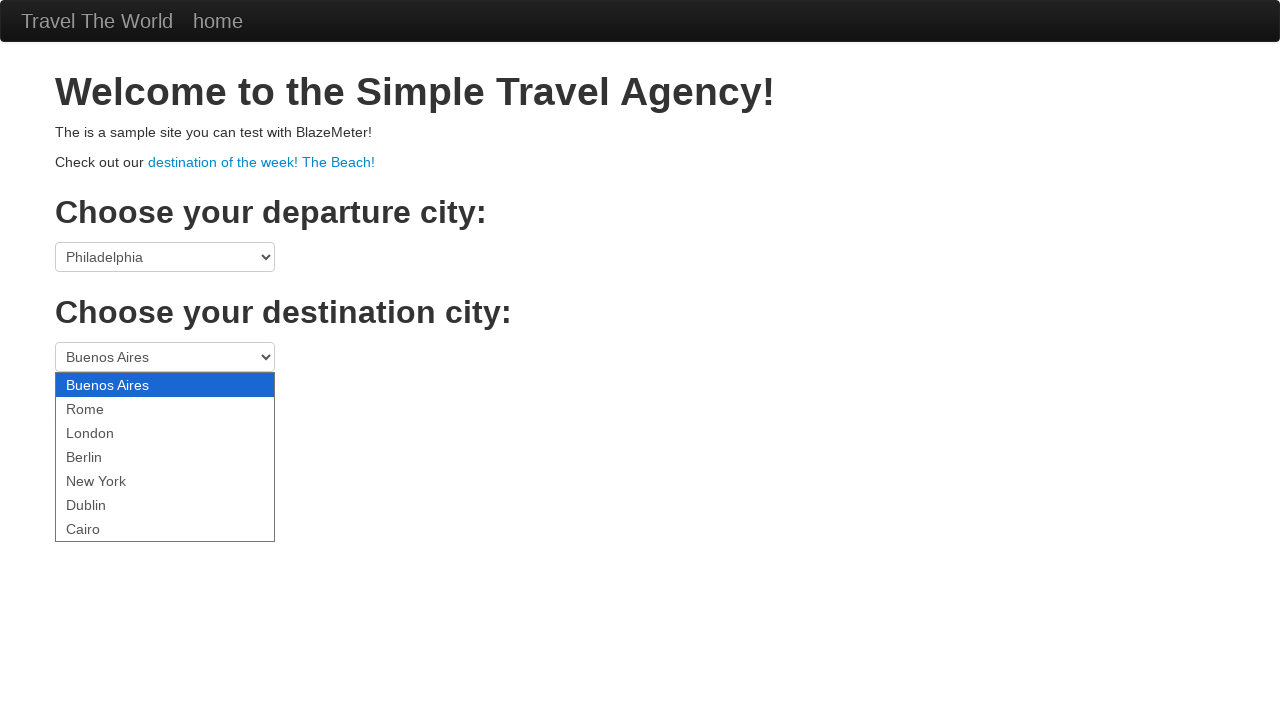

Selected Rome as destination city on select[name='toPort']
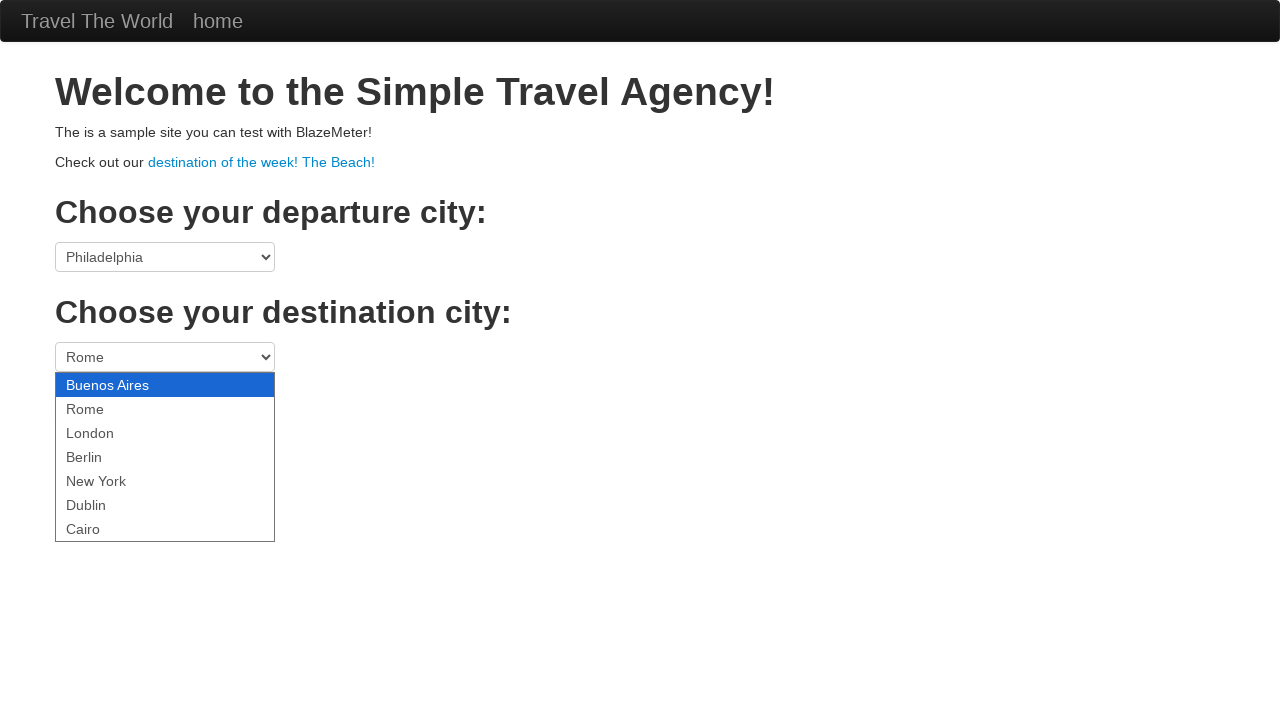

Clicked Find Flights button at (105, 407) on .btn-primary
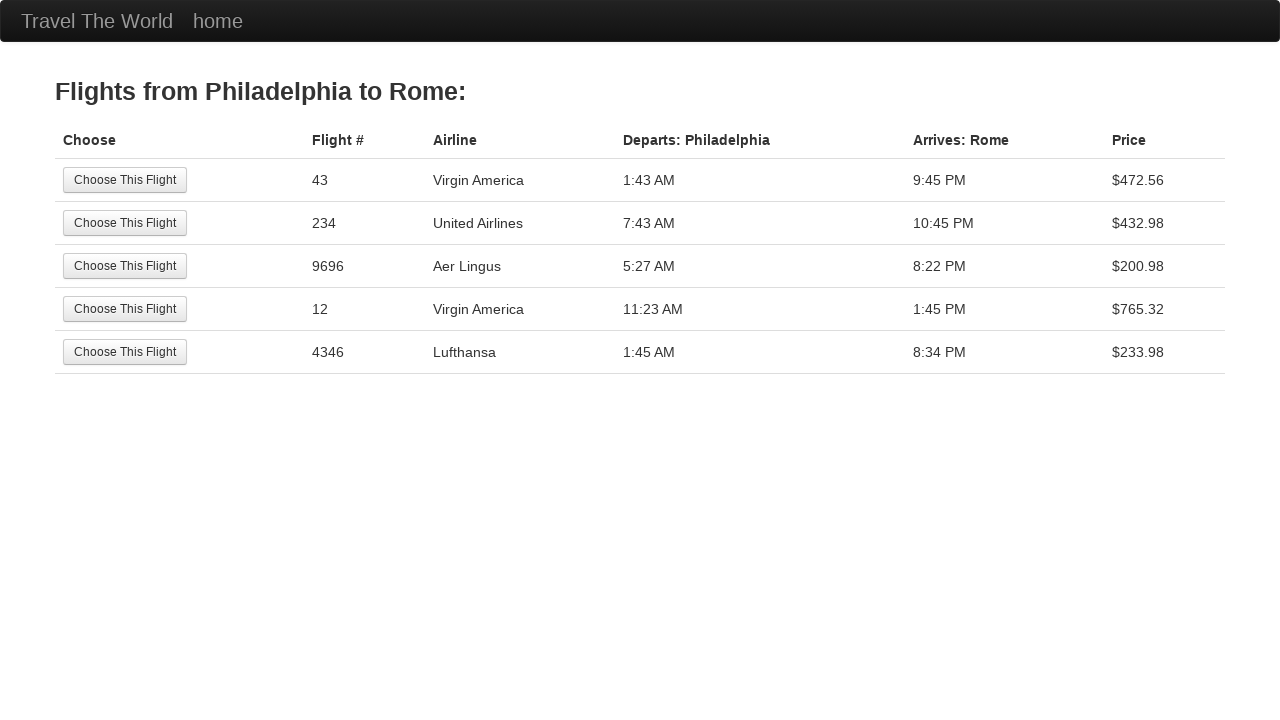

Selected first available flight at (125, 180) on tr:nth-child(1) .btn
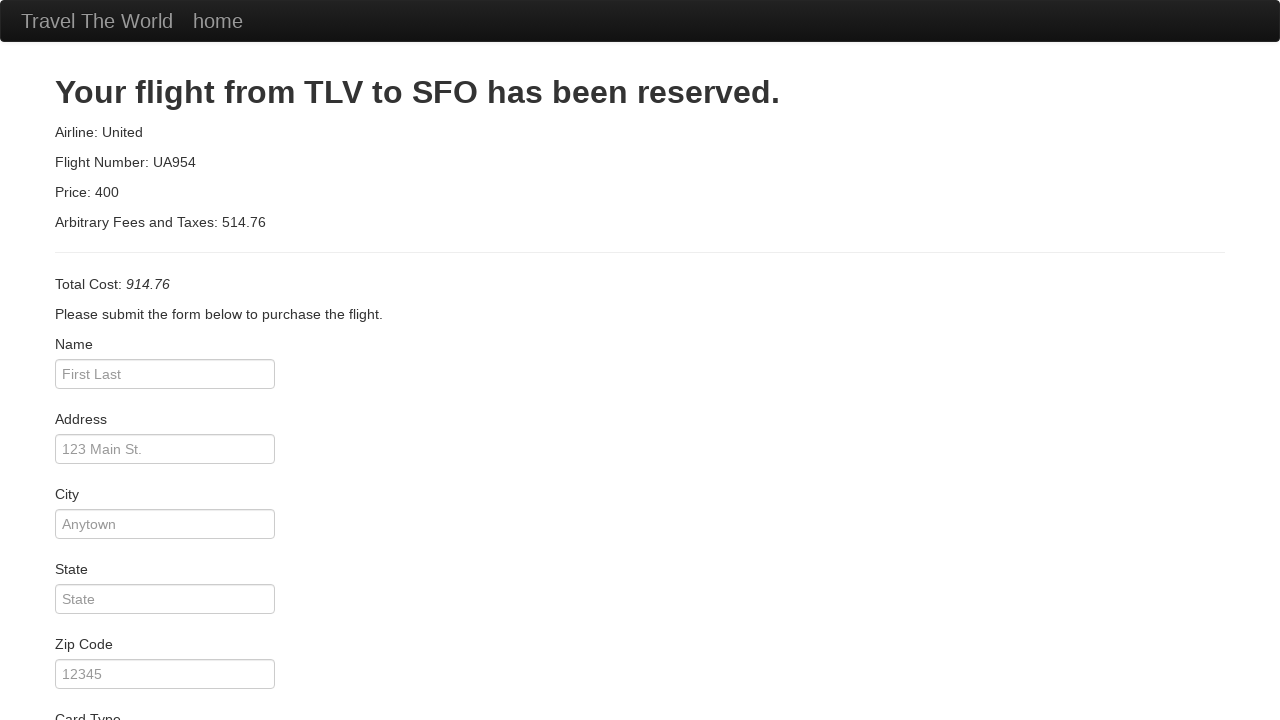

Clicked passenger name field at (165, 374) on #inputName
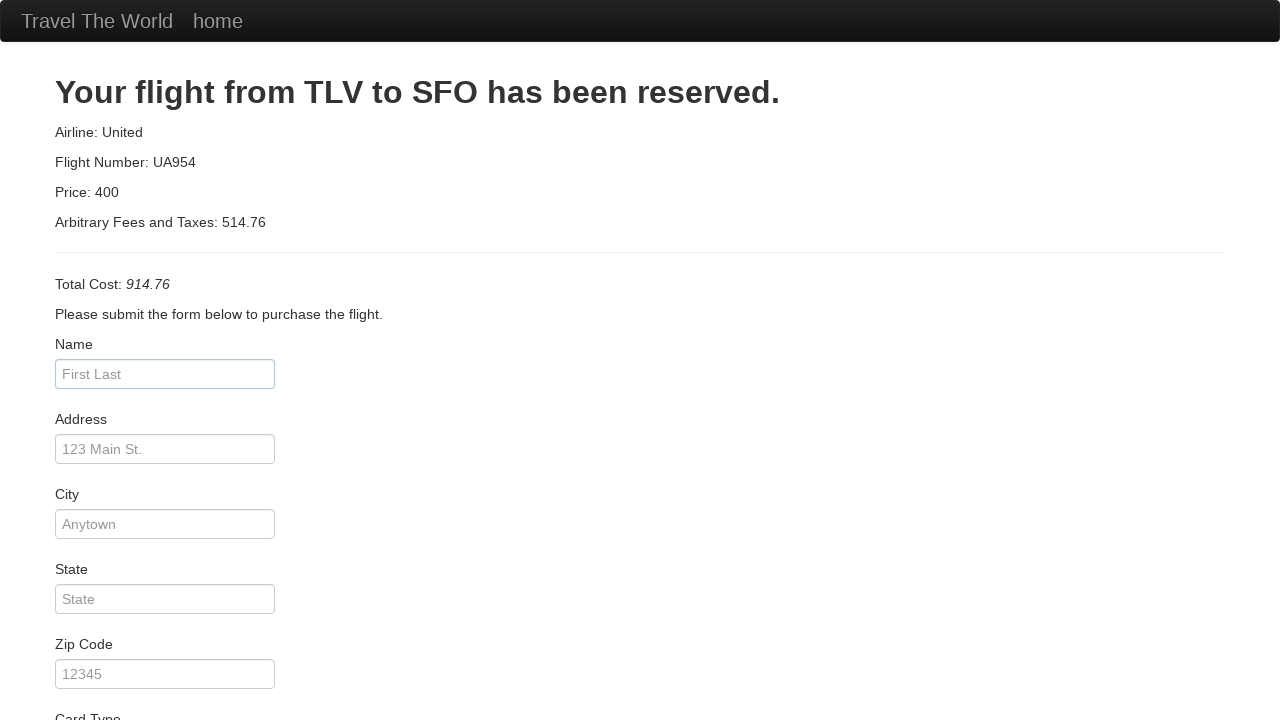

Filled passenger name as 'John Smith' on #inputName
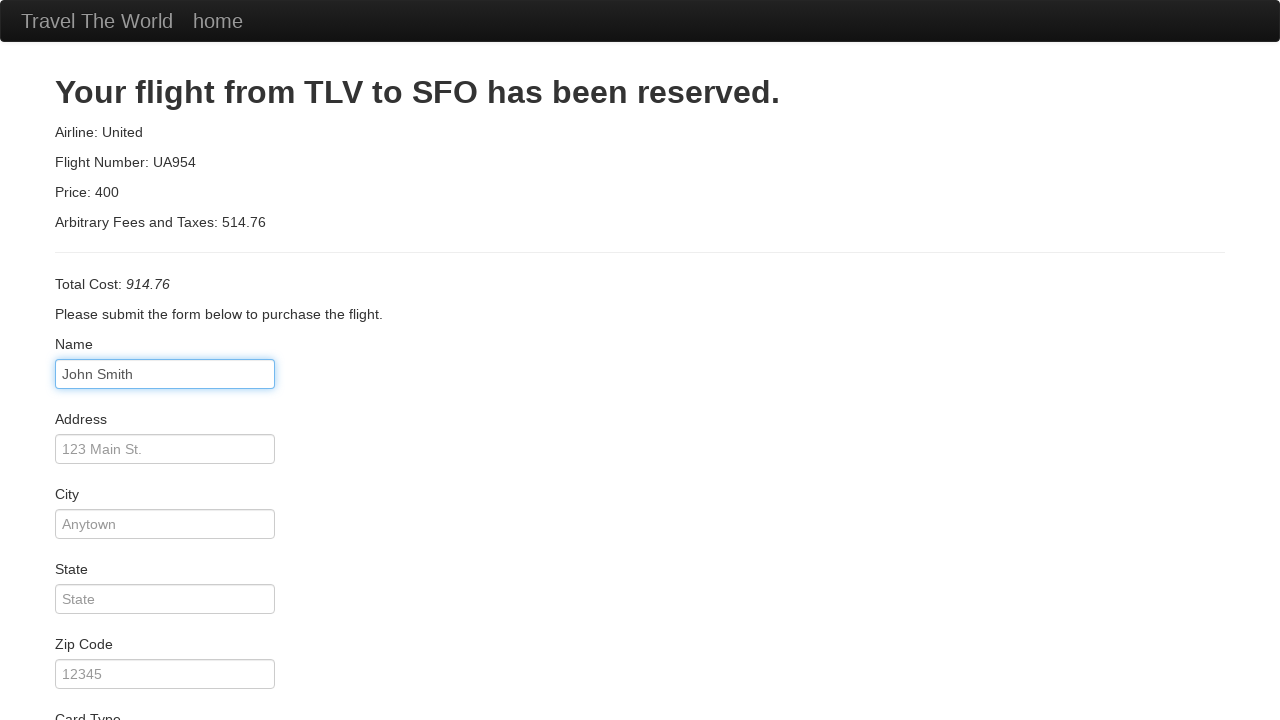

Clicked address field at (165, 449) on #address
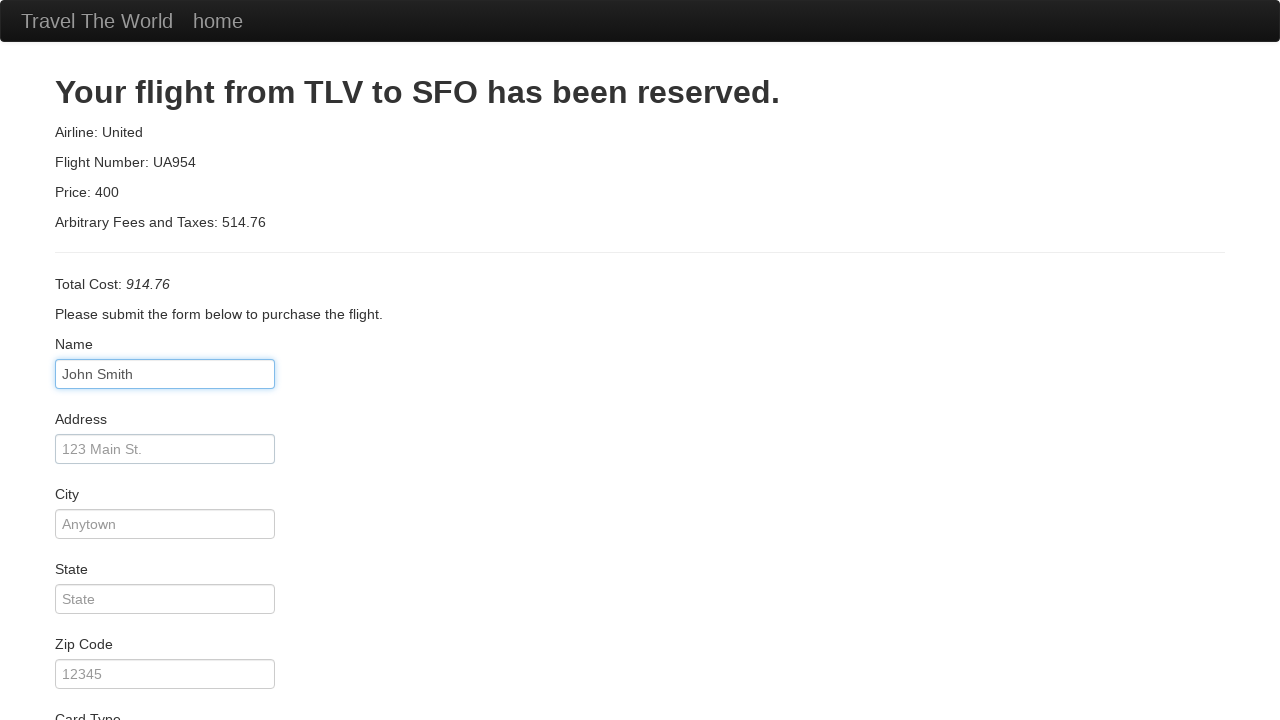

Filled address as '123 Main Street' on #address
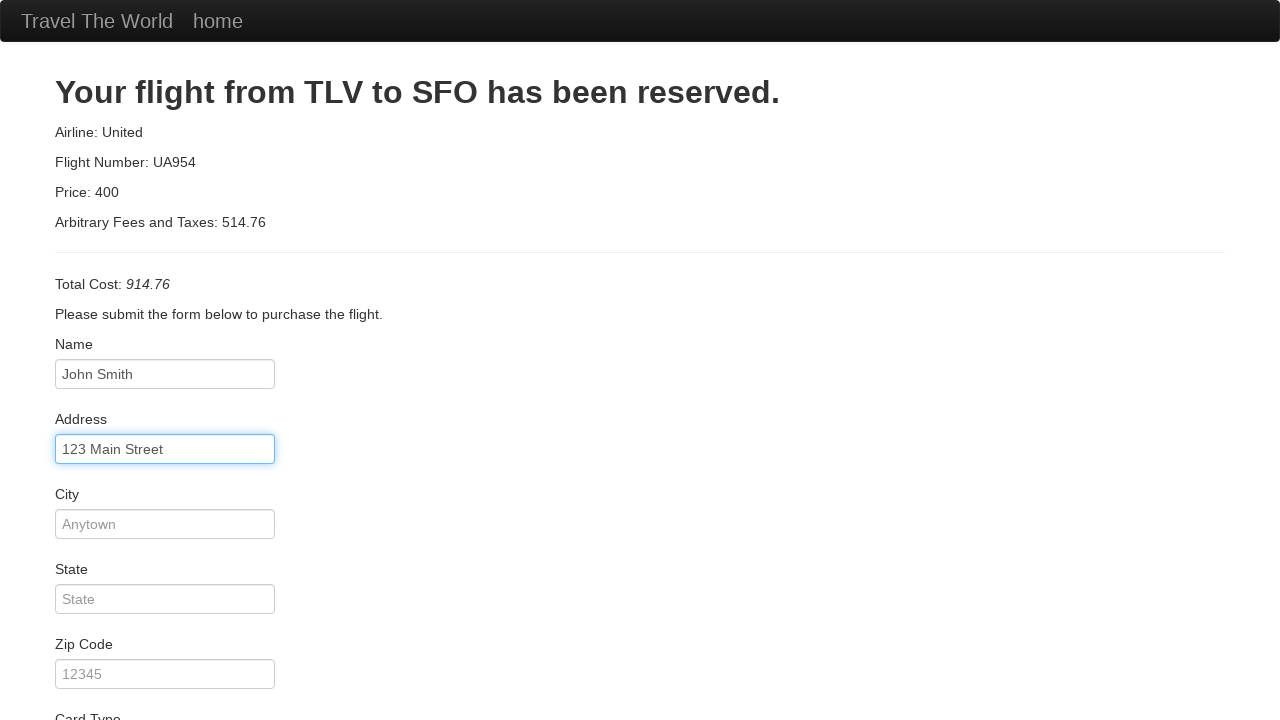

Clicked city field at (165, 524) on #city
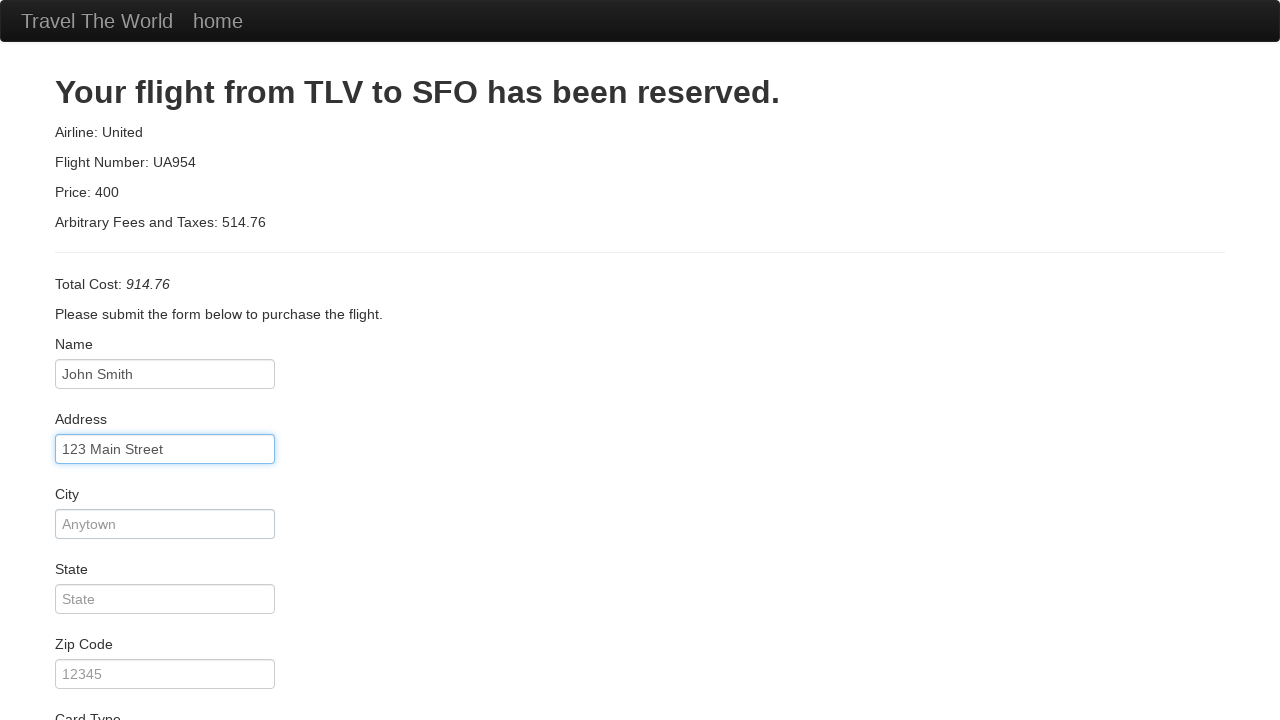

Filled city as 'New York' on #city
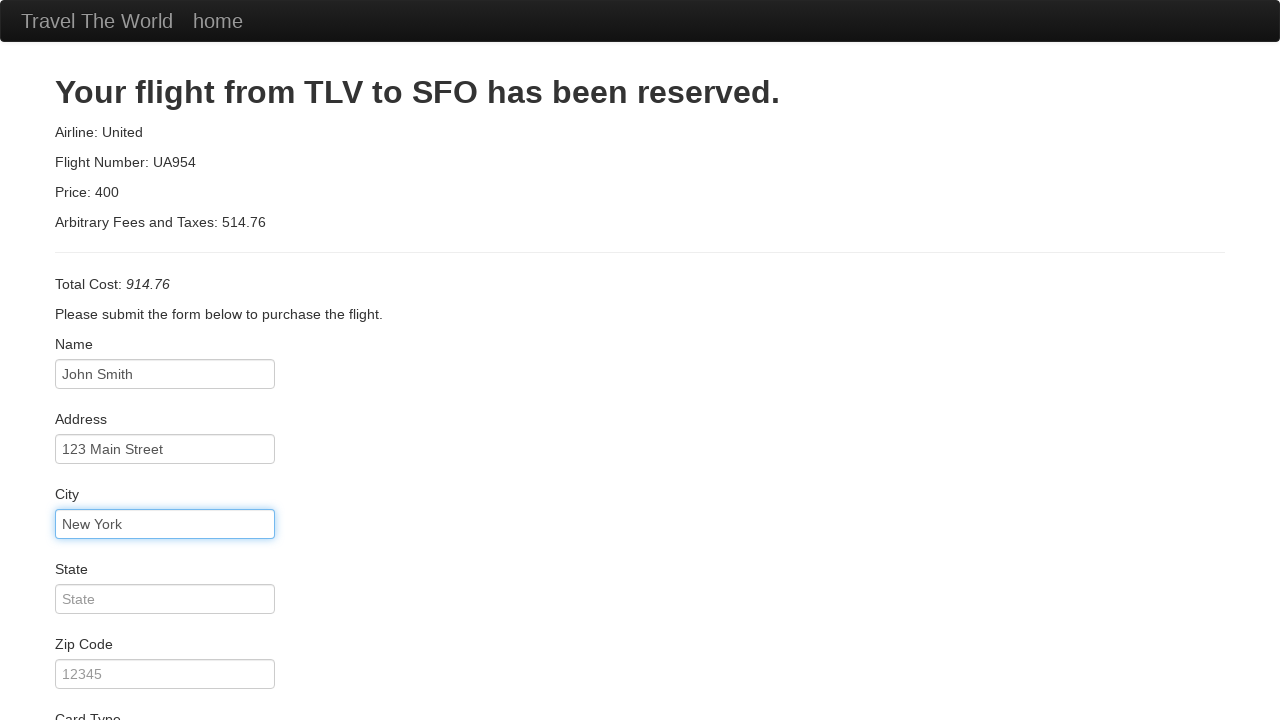

Clicked state field at (165, 599) on #state
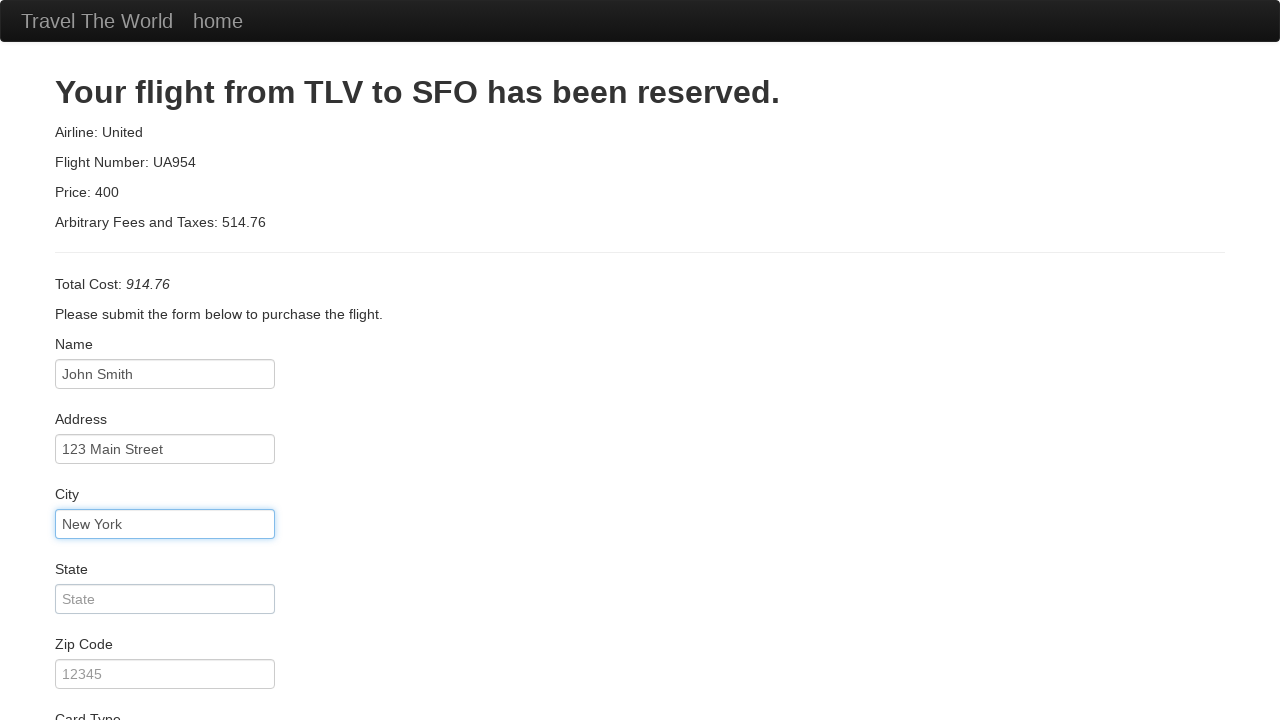

Filled state as 'NY' on #state
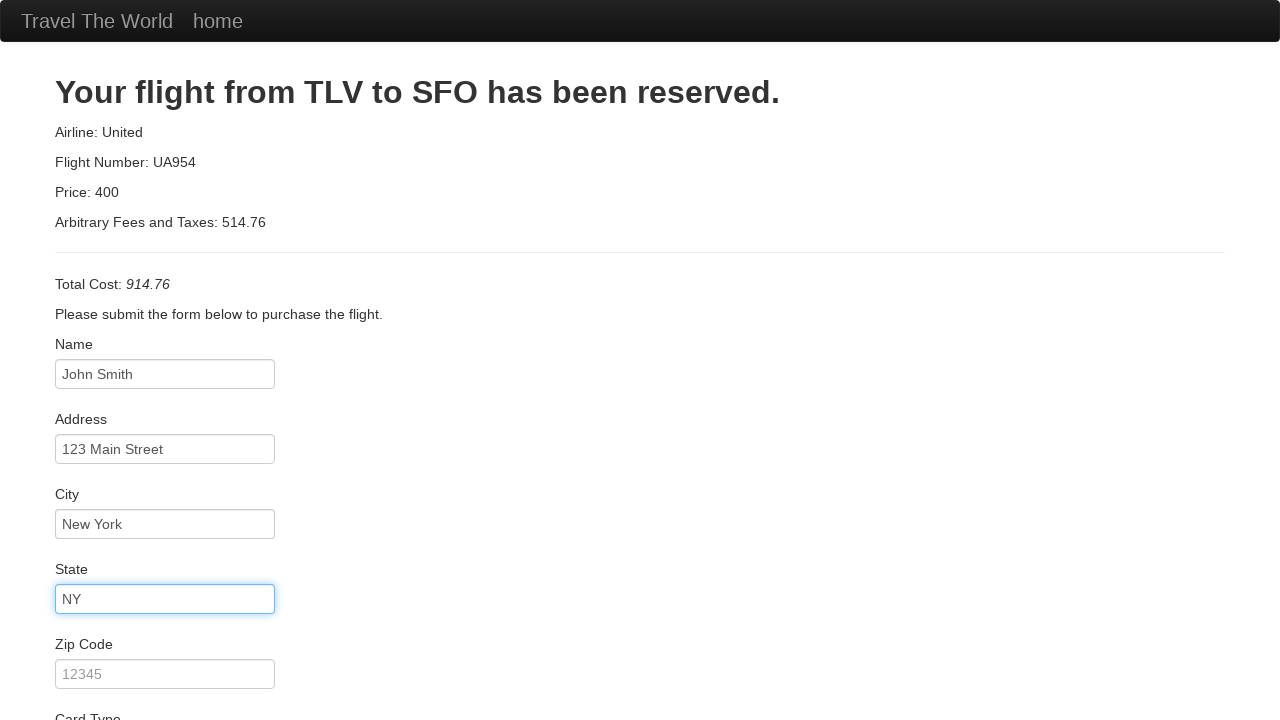

Clicked zip code field at (165, 674) on #zipCode
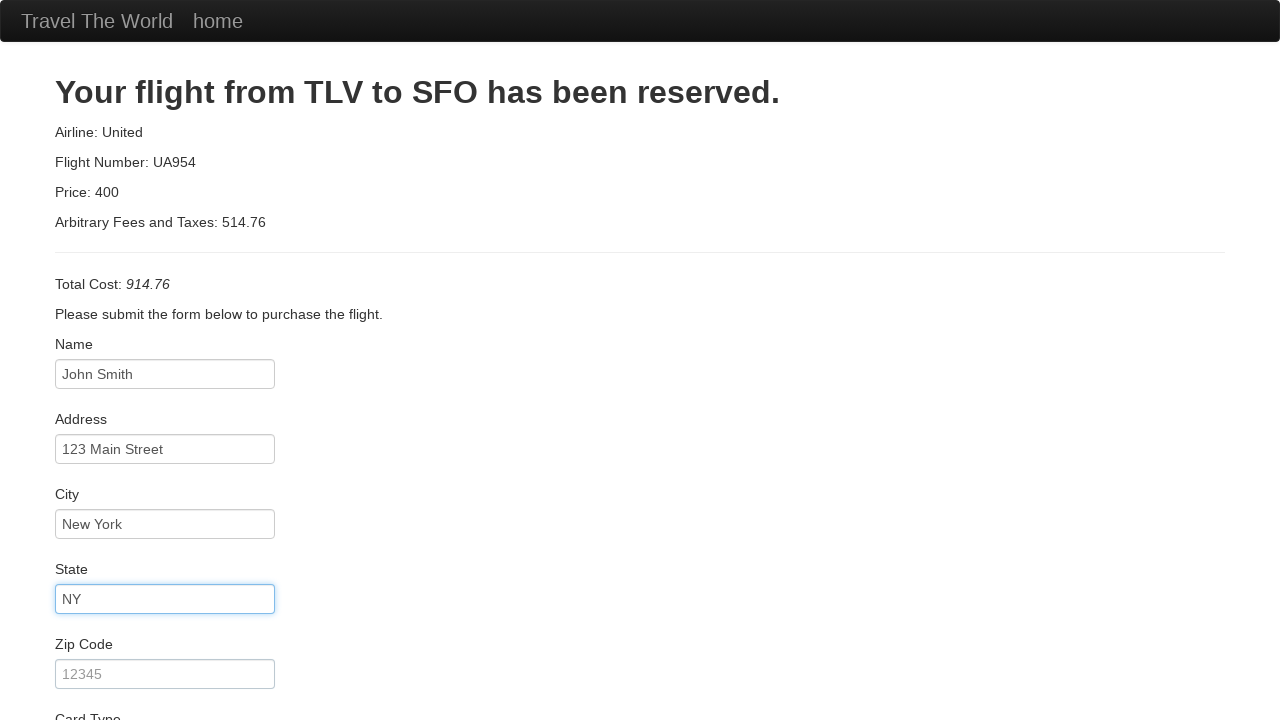

Filled zip code as '10001' on #zipCode
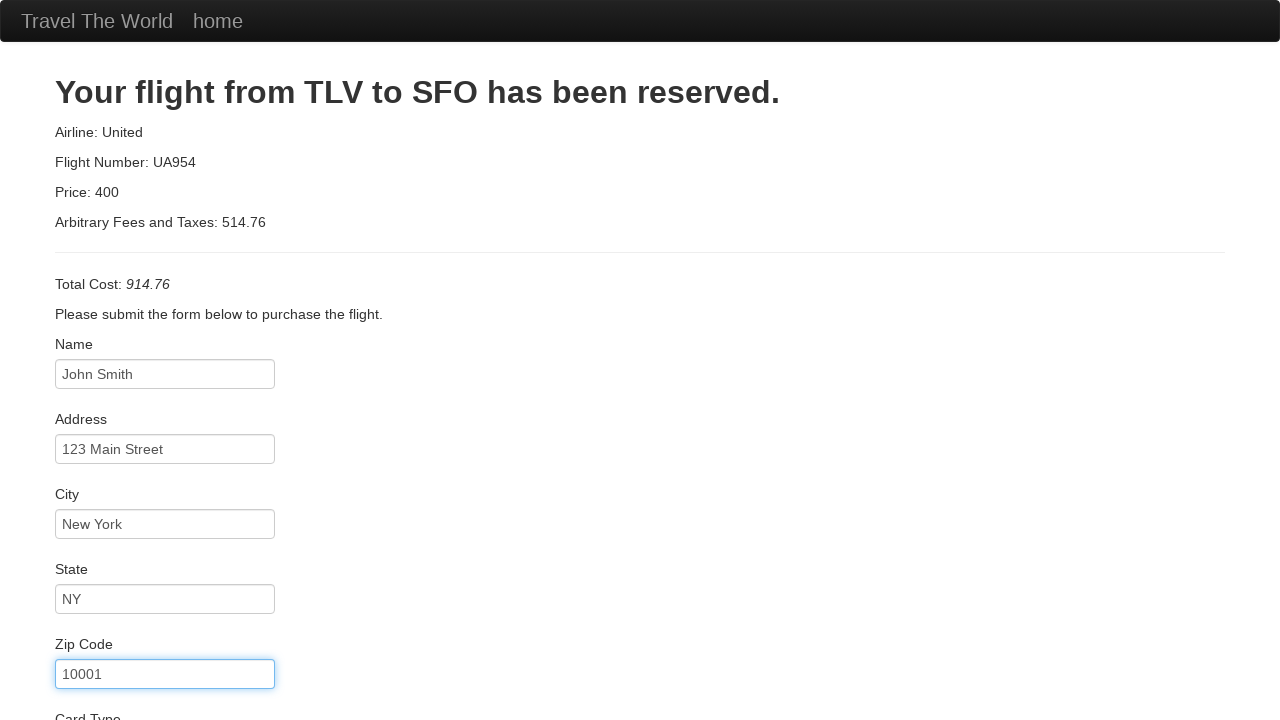

Clicked card type field at (165, 360) on #cardType
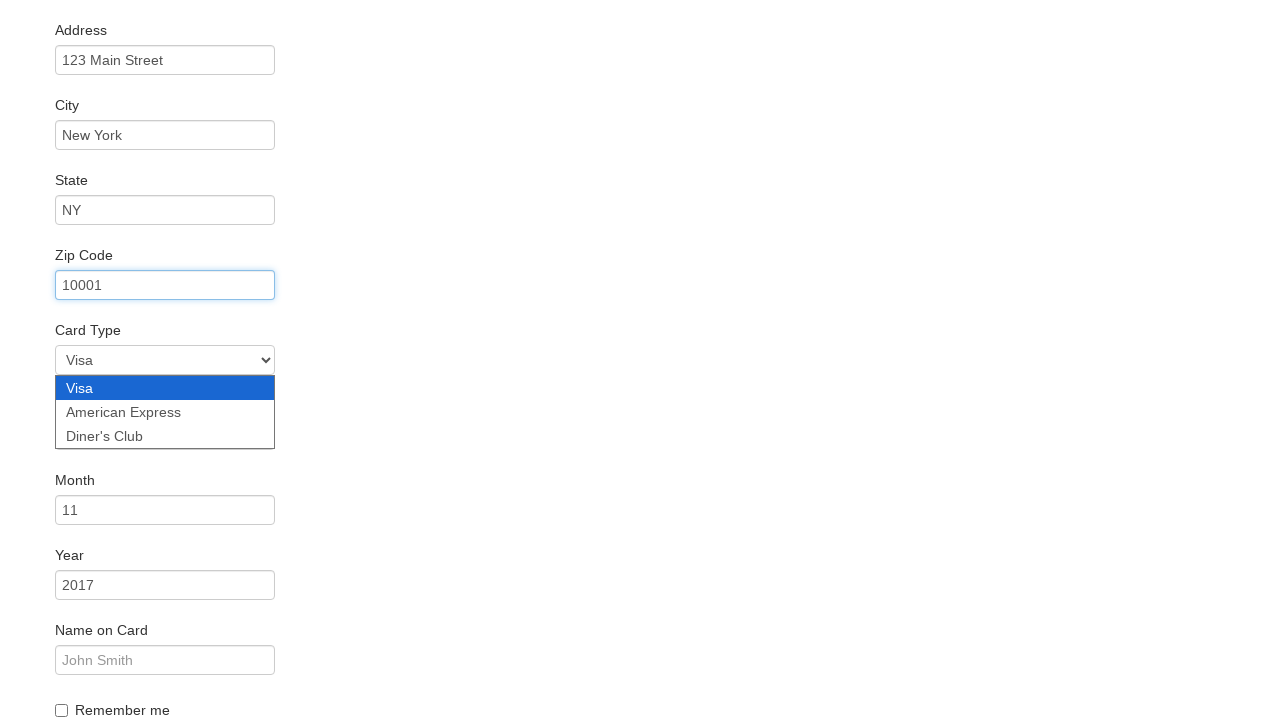

Clicked credit card number field at (165, 435) on #creditCardNumber
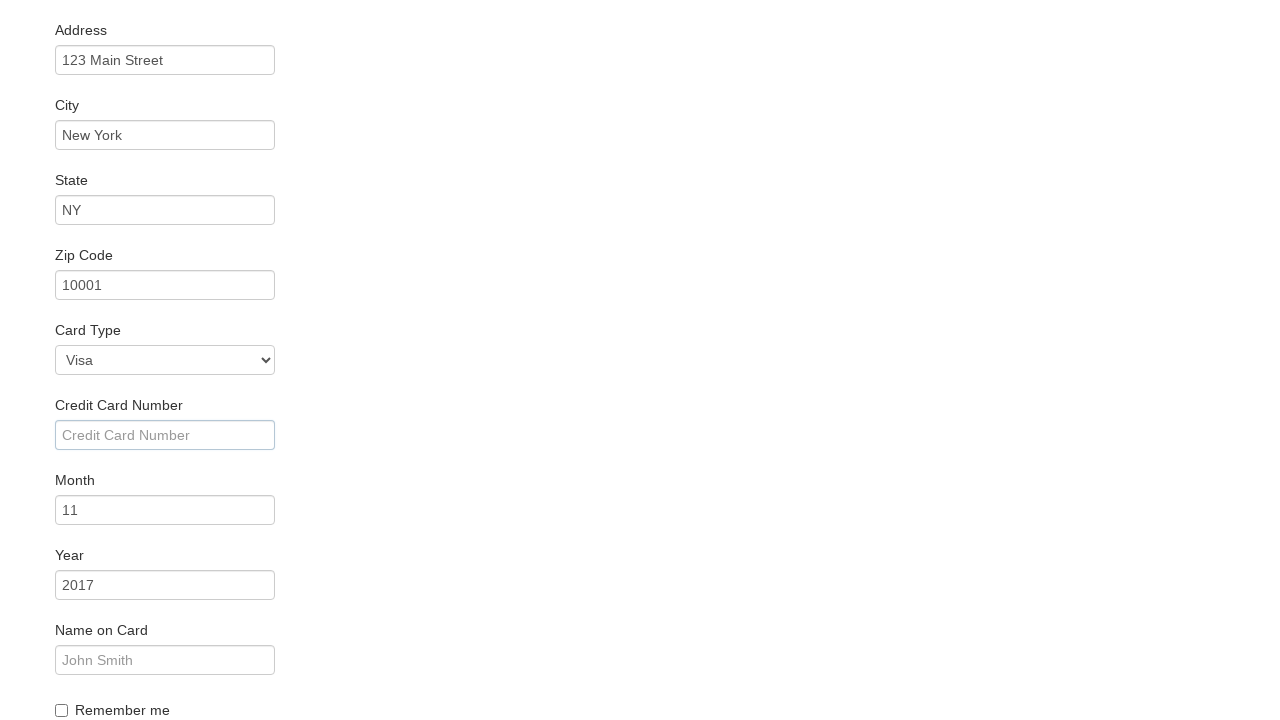

Filled credit card number as '4111111111111111' on #creditCardNumber
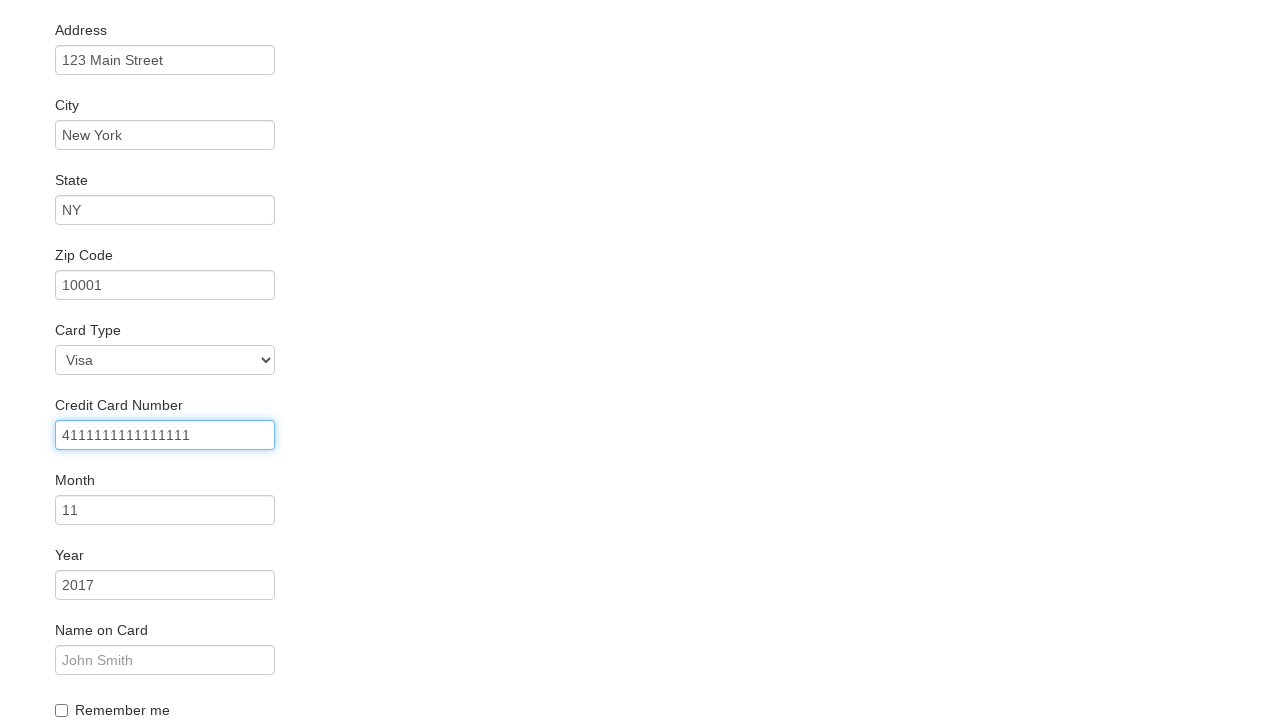

Clicked name on card field at (165, 660) on #nameOnCard
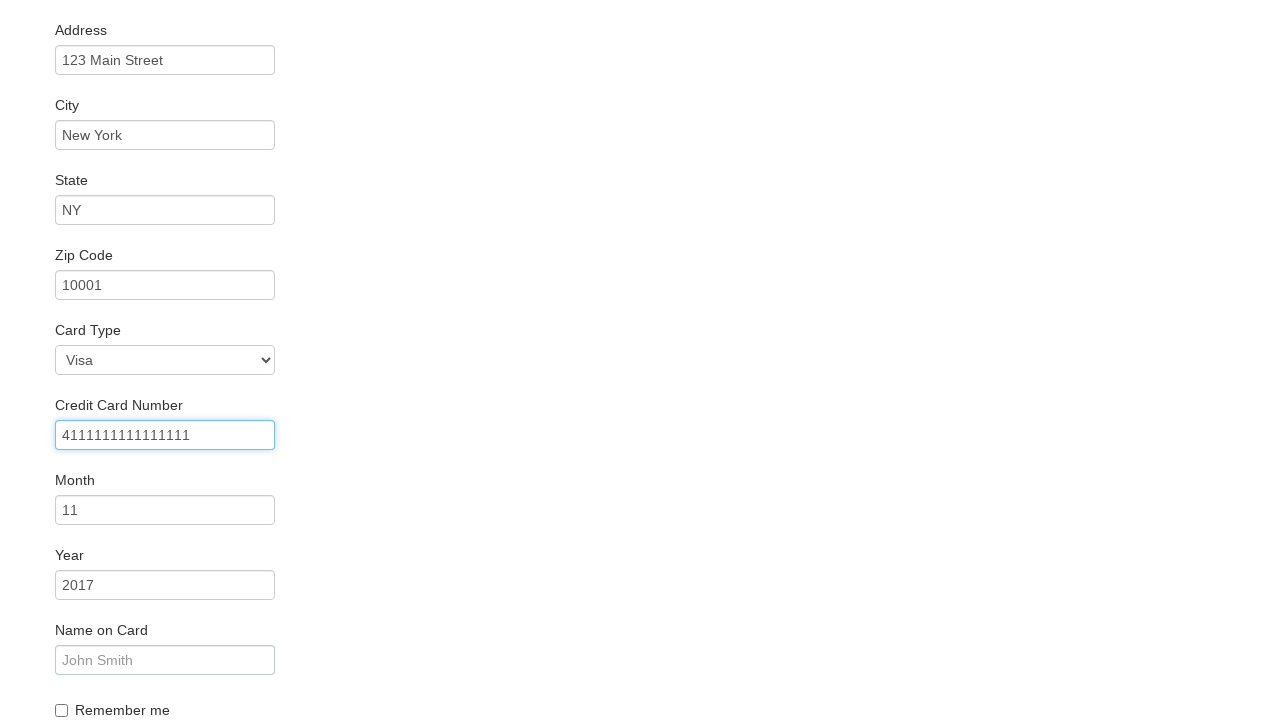

Filled name on card as 'John Smith' on #nameOnCard
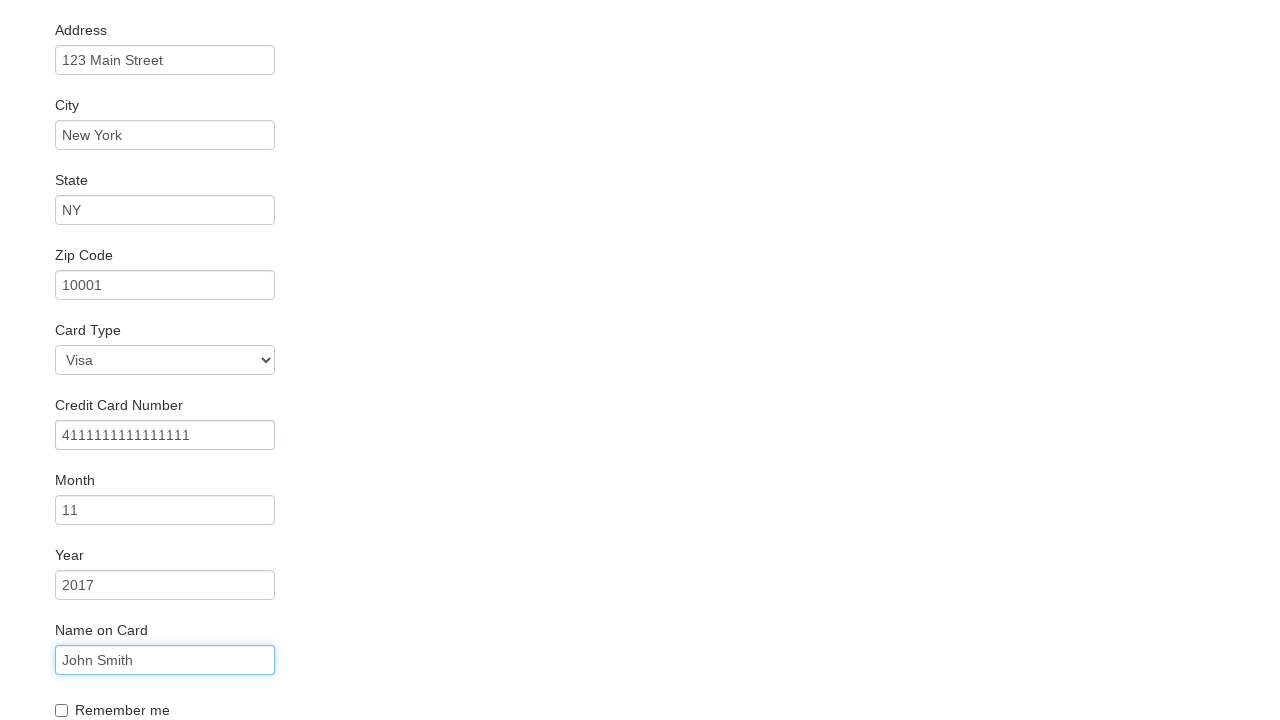

Clicked purchase submission button at (118, 685) on .btn-primary
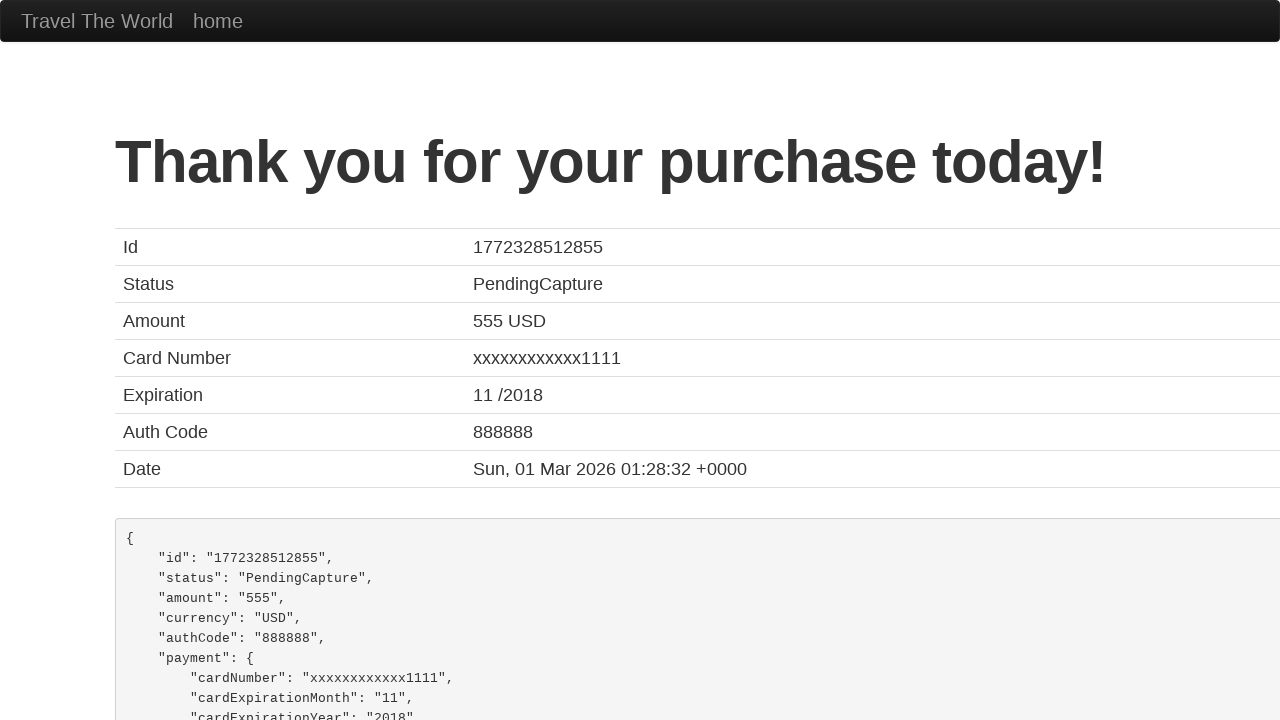

Waited for confirmation page heading to load
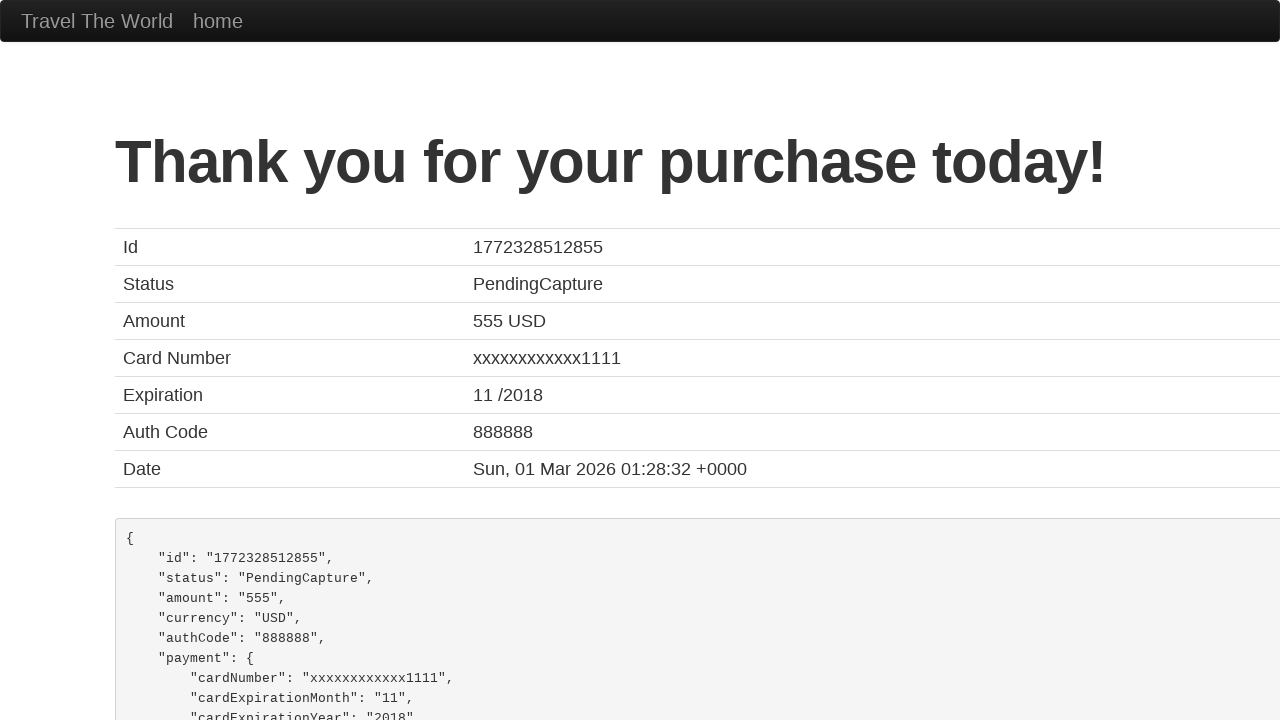

Verified confirmation heading text matches expected message
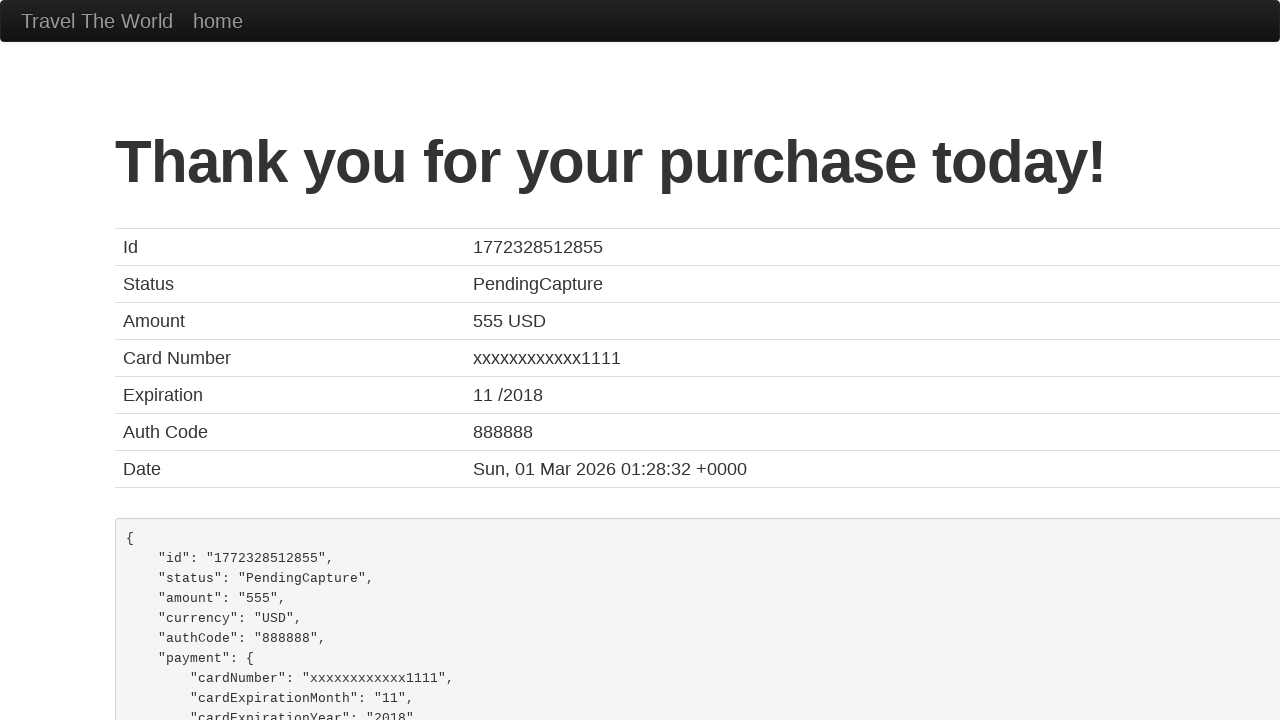

Verified page title is 'BlazeDemo Confirmation'
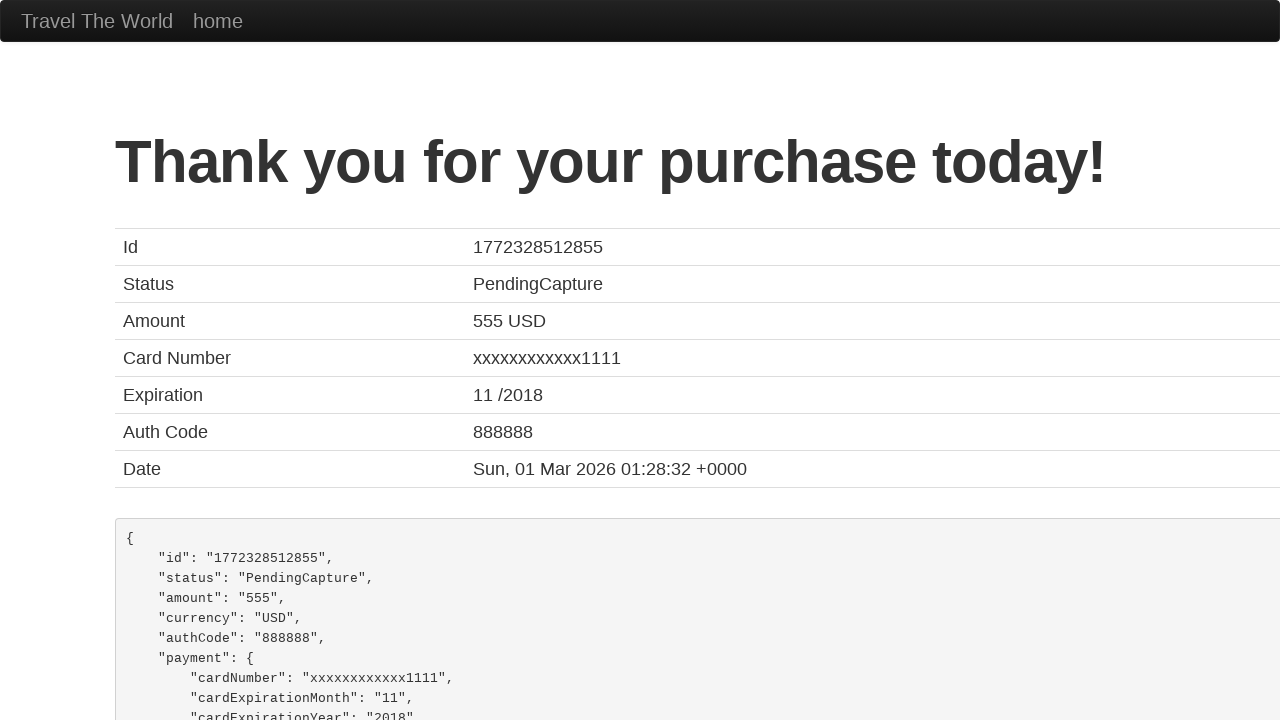

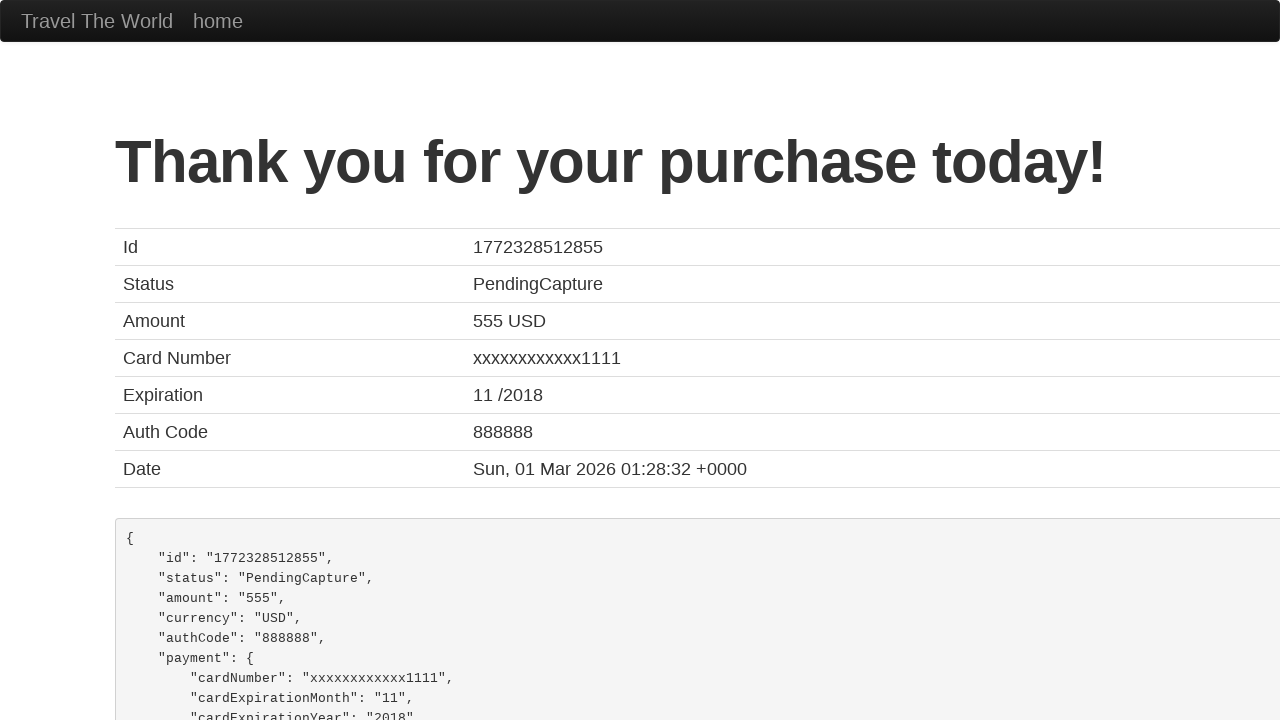